Tests checkbox selection by clicking on it and verifying its selected state changes

Starting URL: http://the-internet.herokuapp.com/dynamic_controls

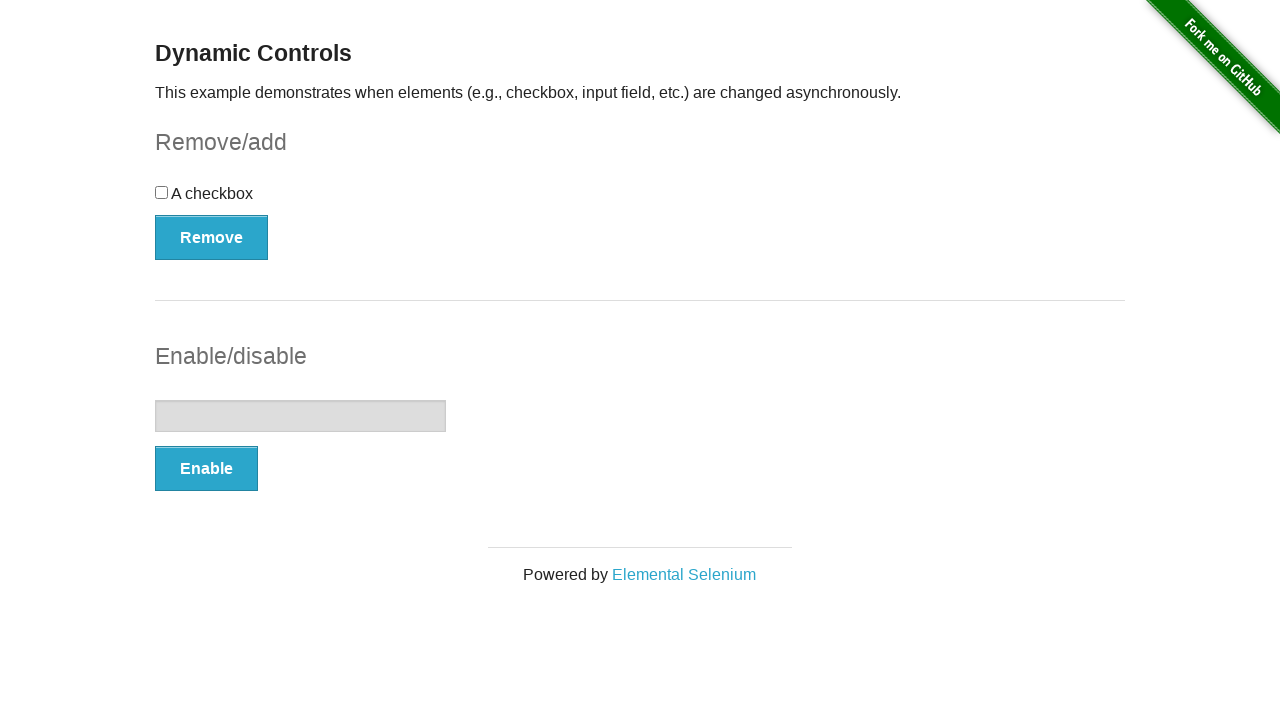

Located checkbox element on dynamic controls page
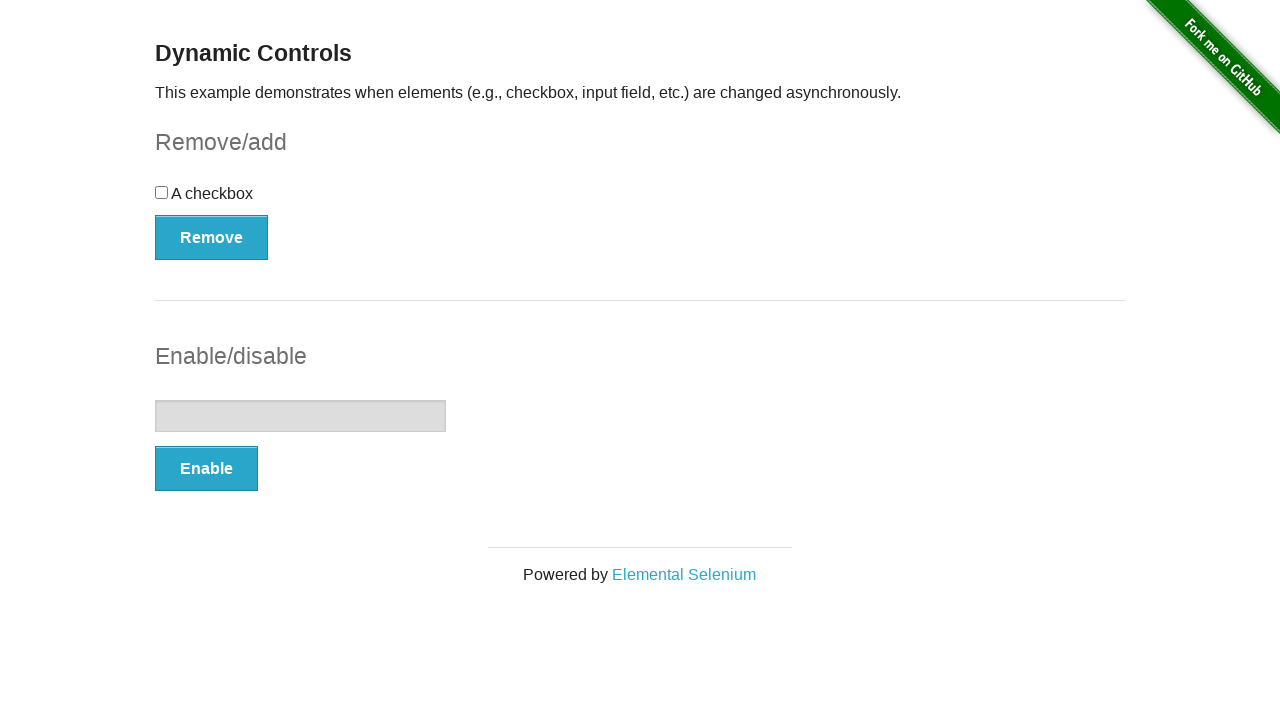

Checkbox is now visible
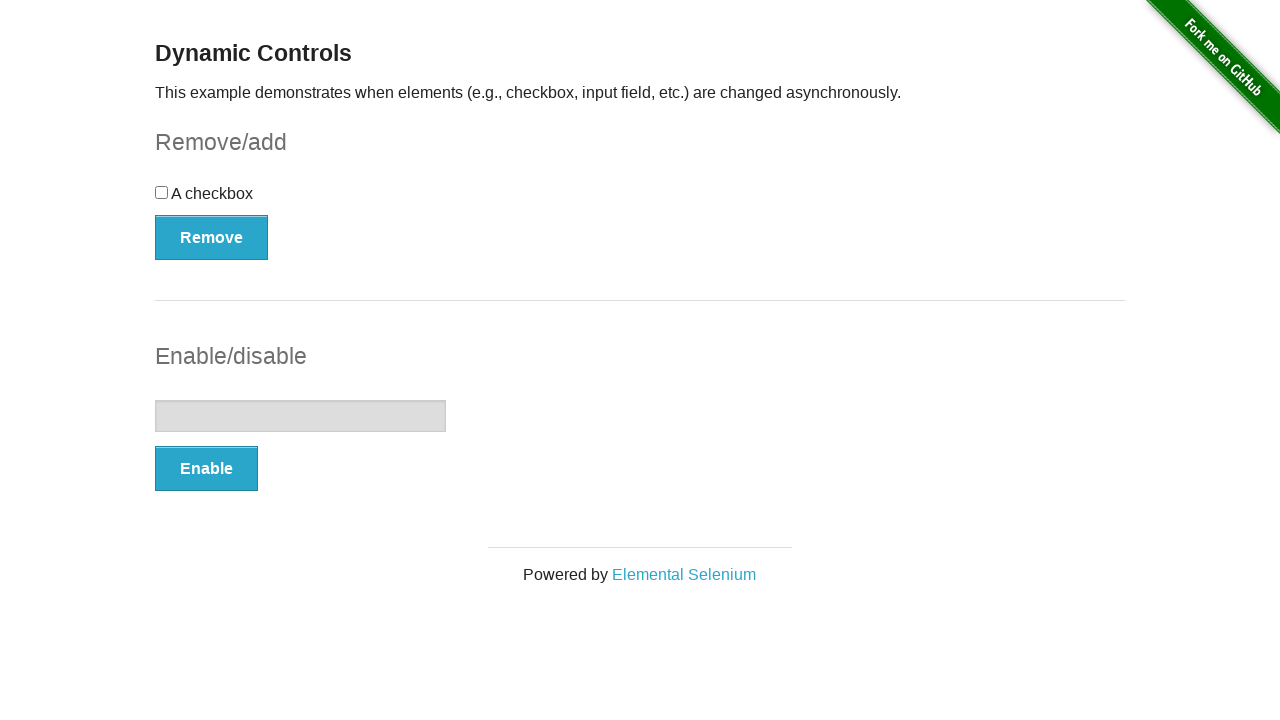

Clicked checkbox to select it at (162, 192) on input[type='checkbox']
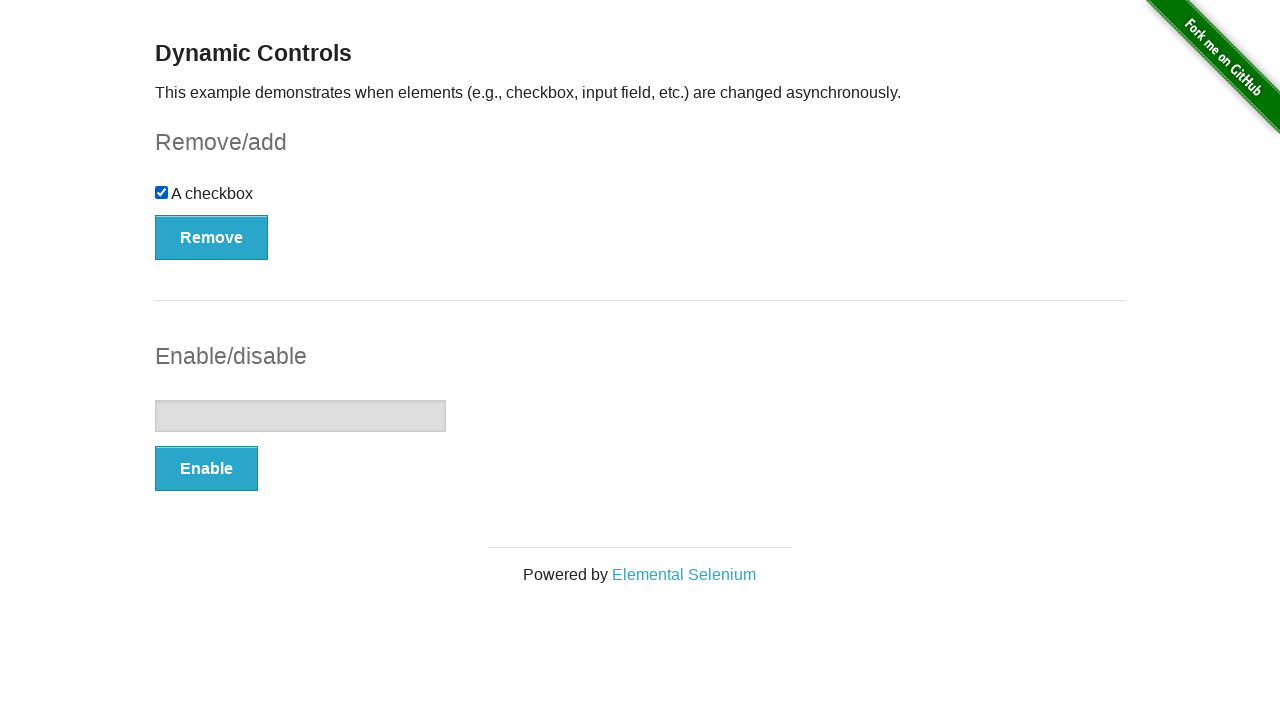

Verified checkbox is now in checked state
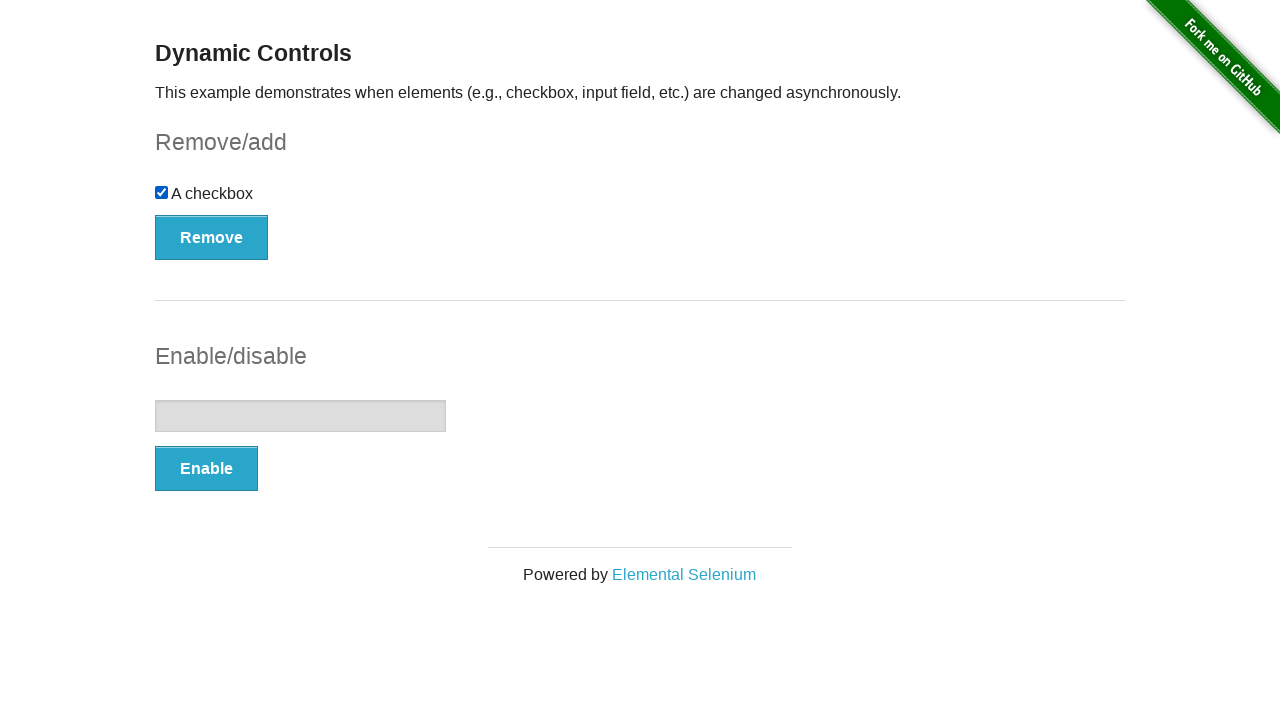

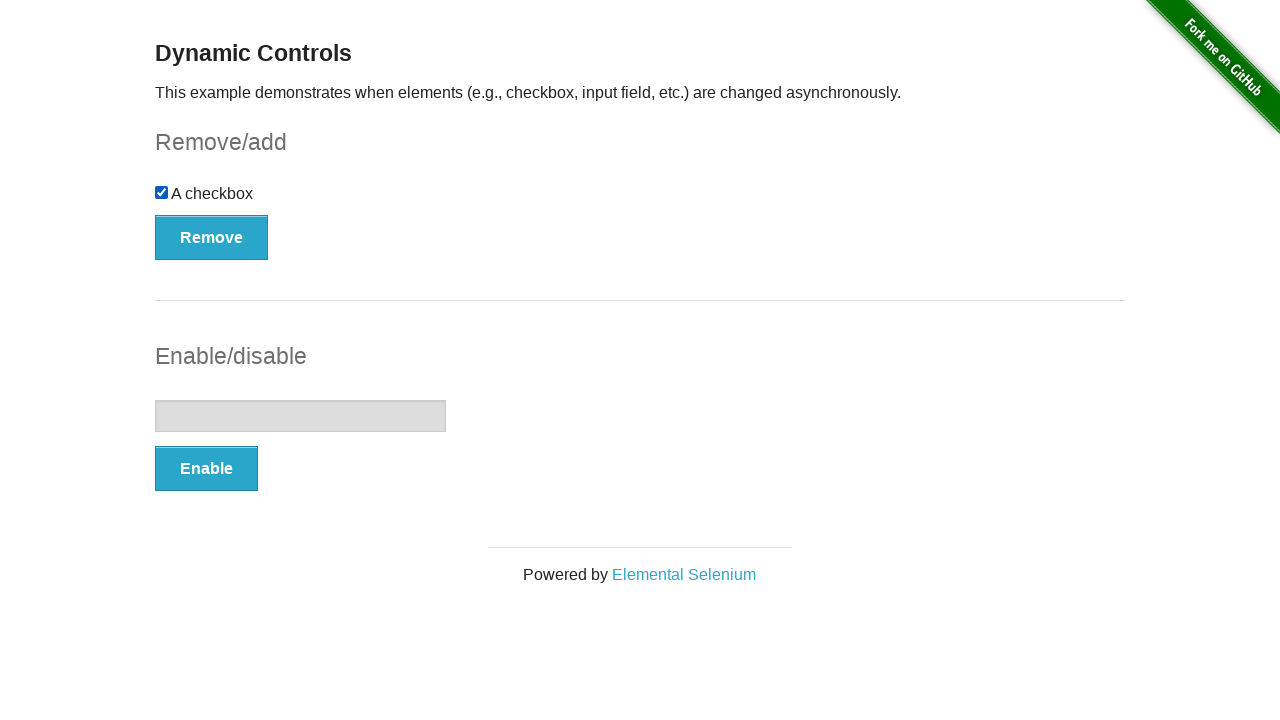